Tests alert popup functionality by entering a name in a text field, clicking the alert button, and accepting the JavaScript alert that appears

Starting URL: https://rahulshettyacademy.com/AutomationPractice/

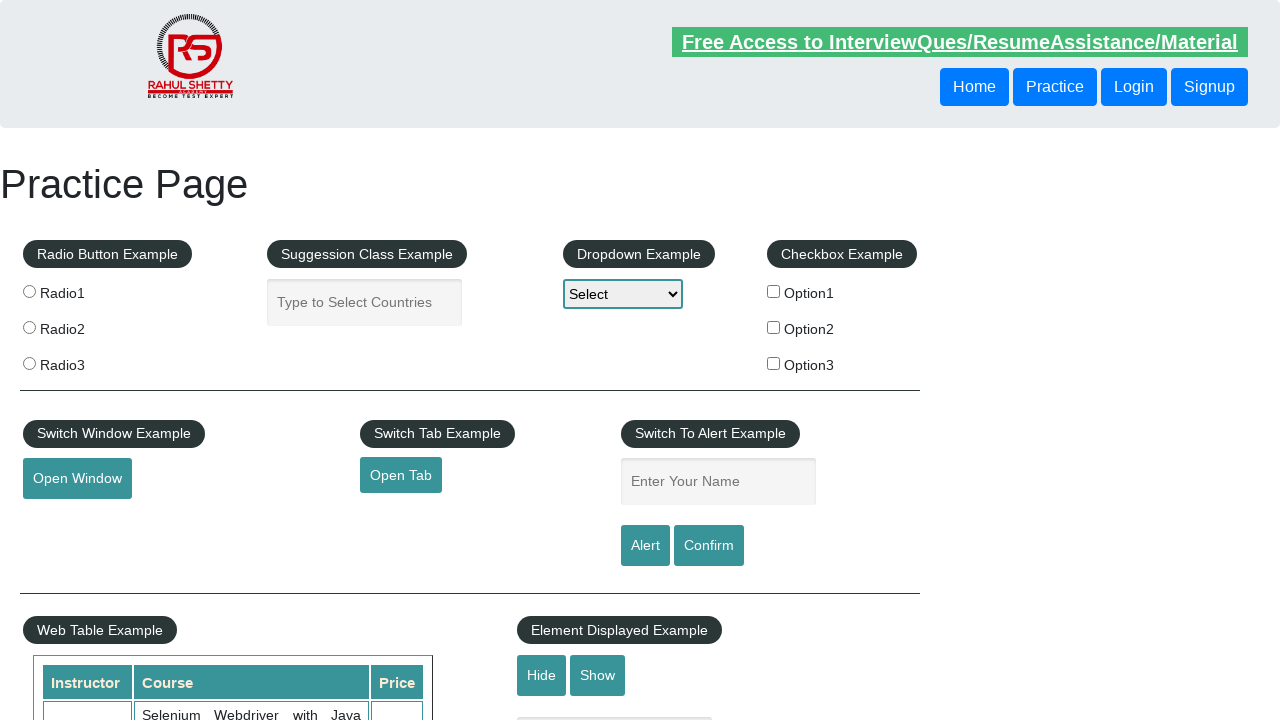

Filled name input field with 'Devendra' on input#name
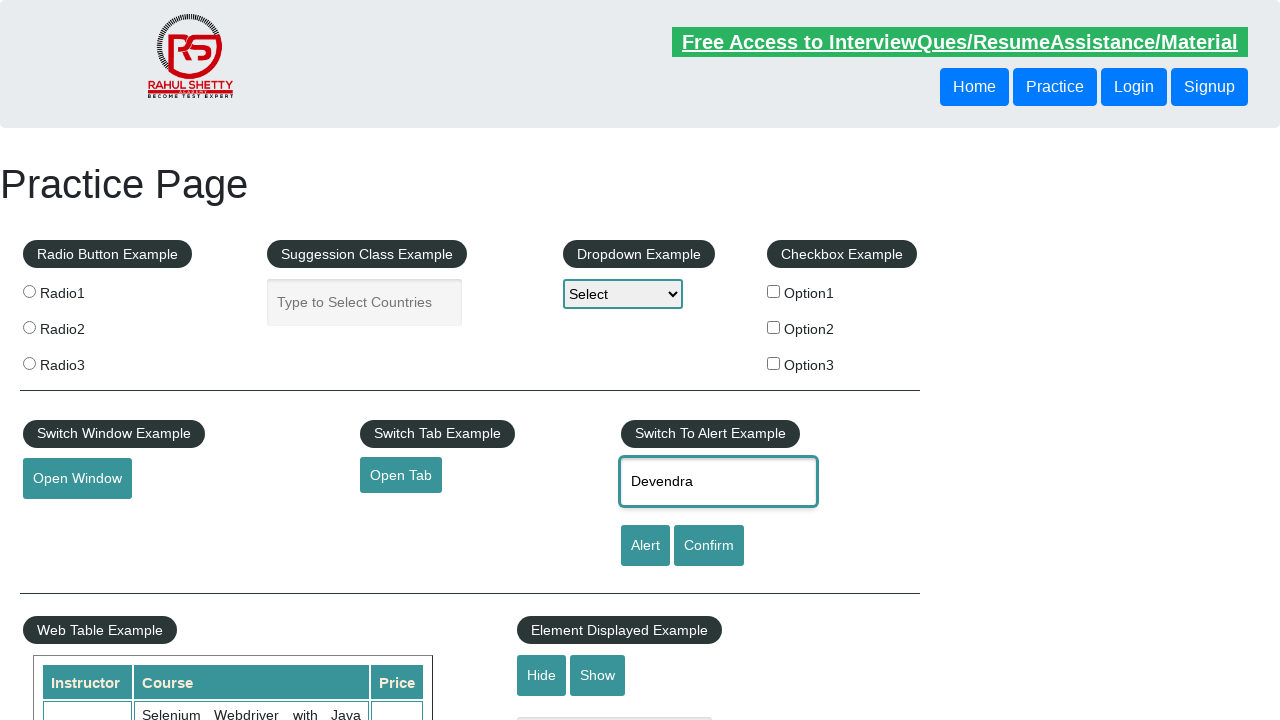

Clicked the alert button at (645, 546) on input#alertbtn
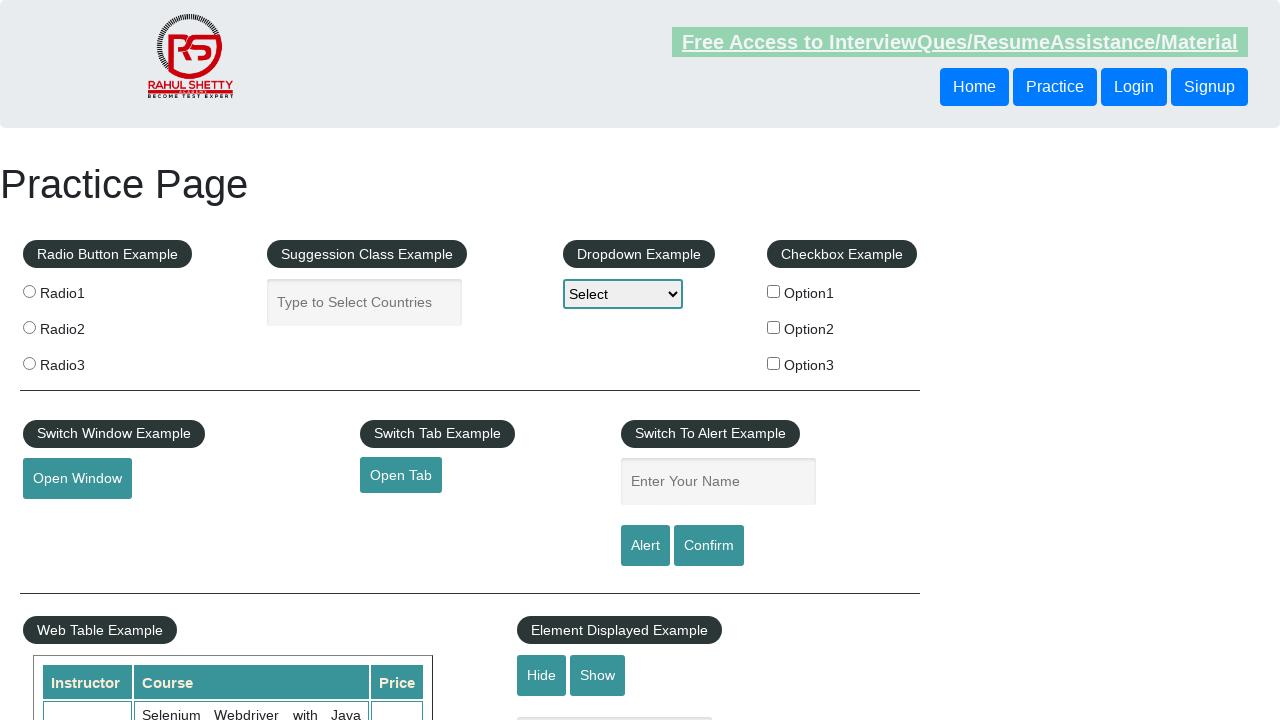

Set up dialog handler to accept JavaScript alert
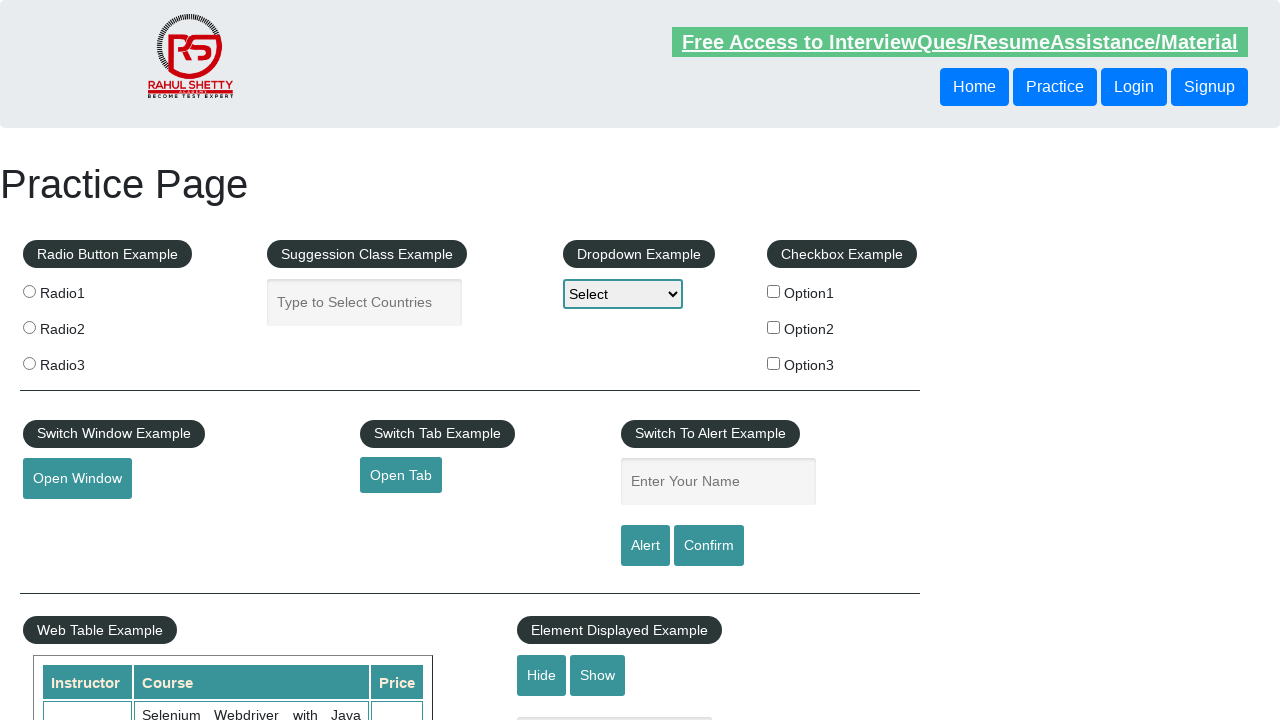

Waited 1000ms for alert to be processed
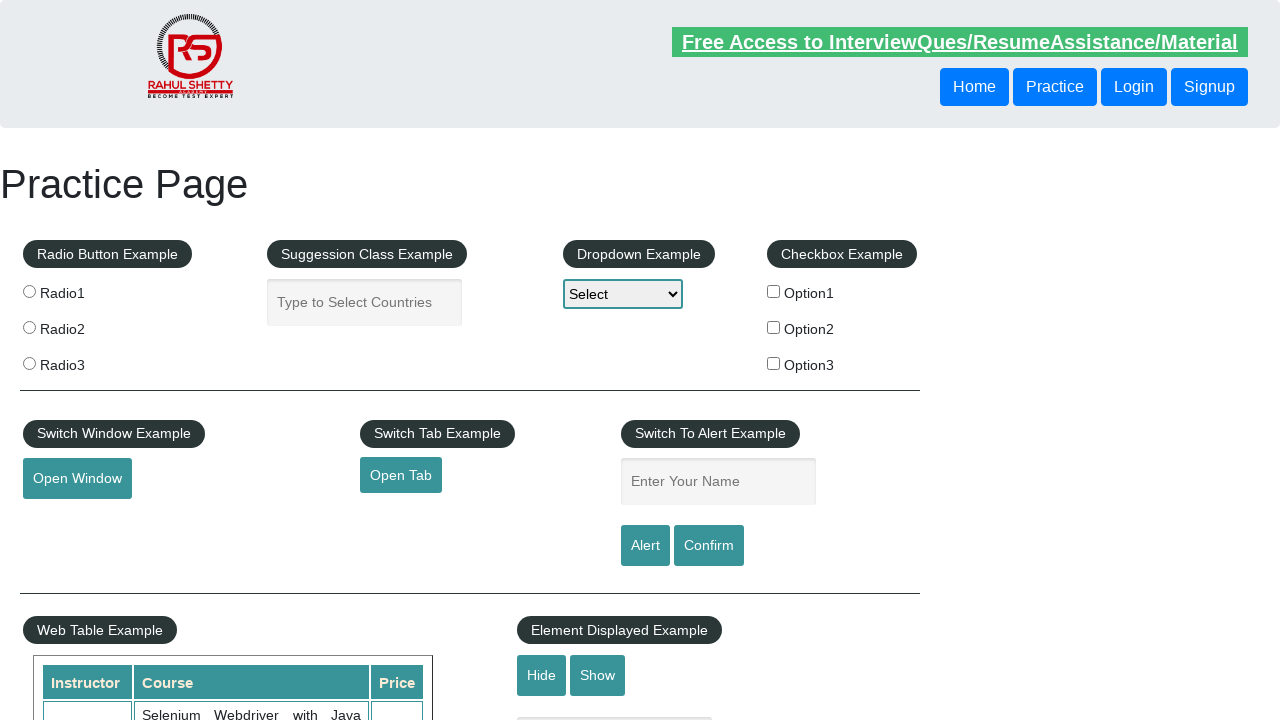

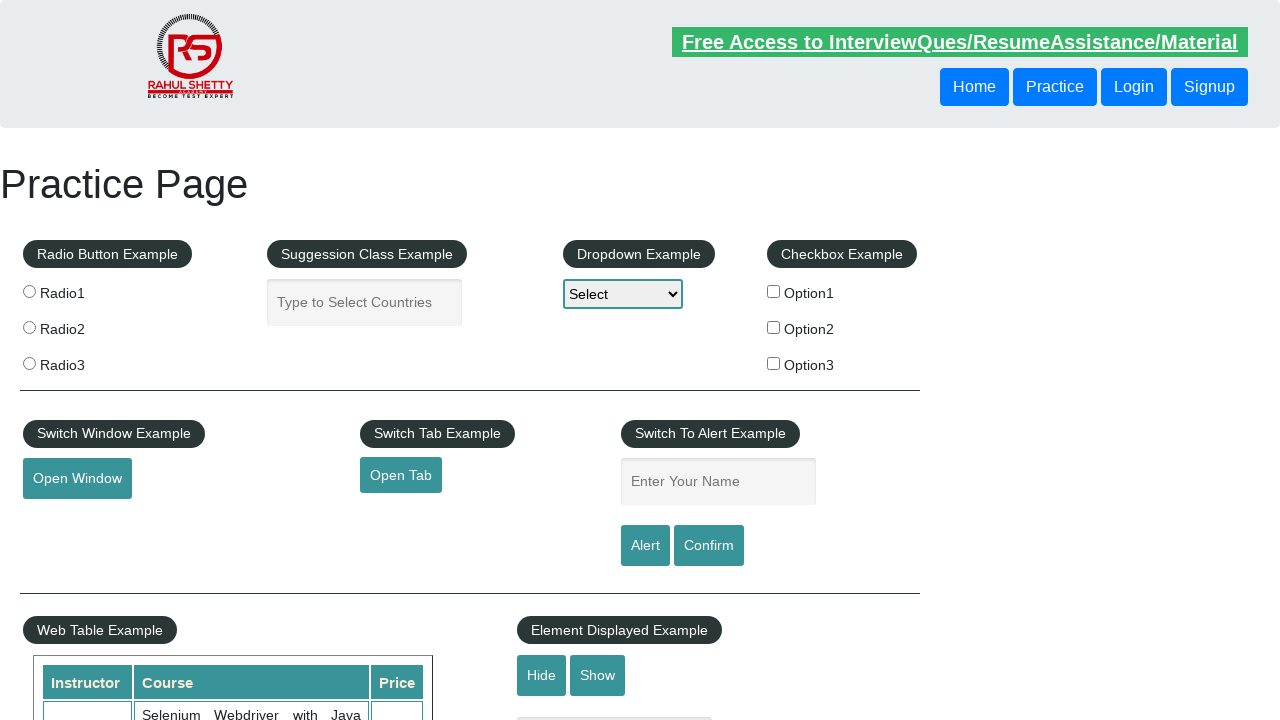